Tests filtering to display only completed todo items

Starting URL: https://demo.playwright.dev/todomvc

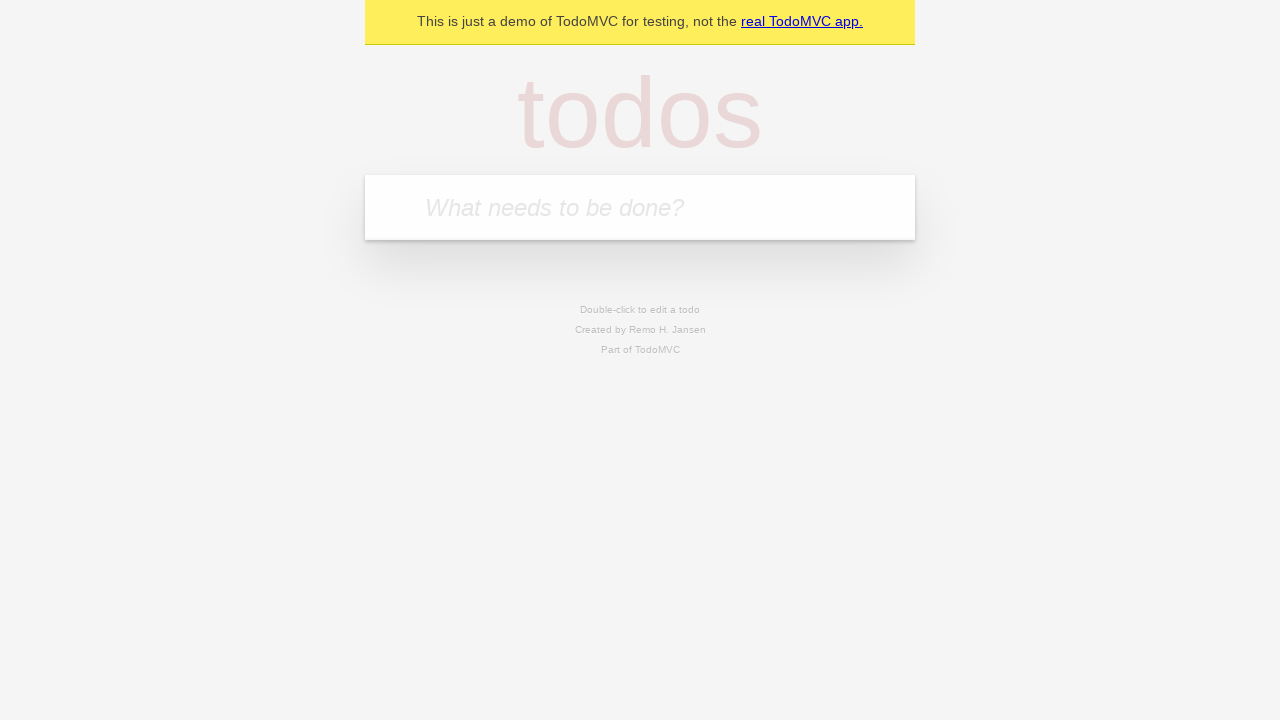

Filled todo input with 'buy some cheese' on internal:attr=[placeholder="What needs to be done?"i]
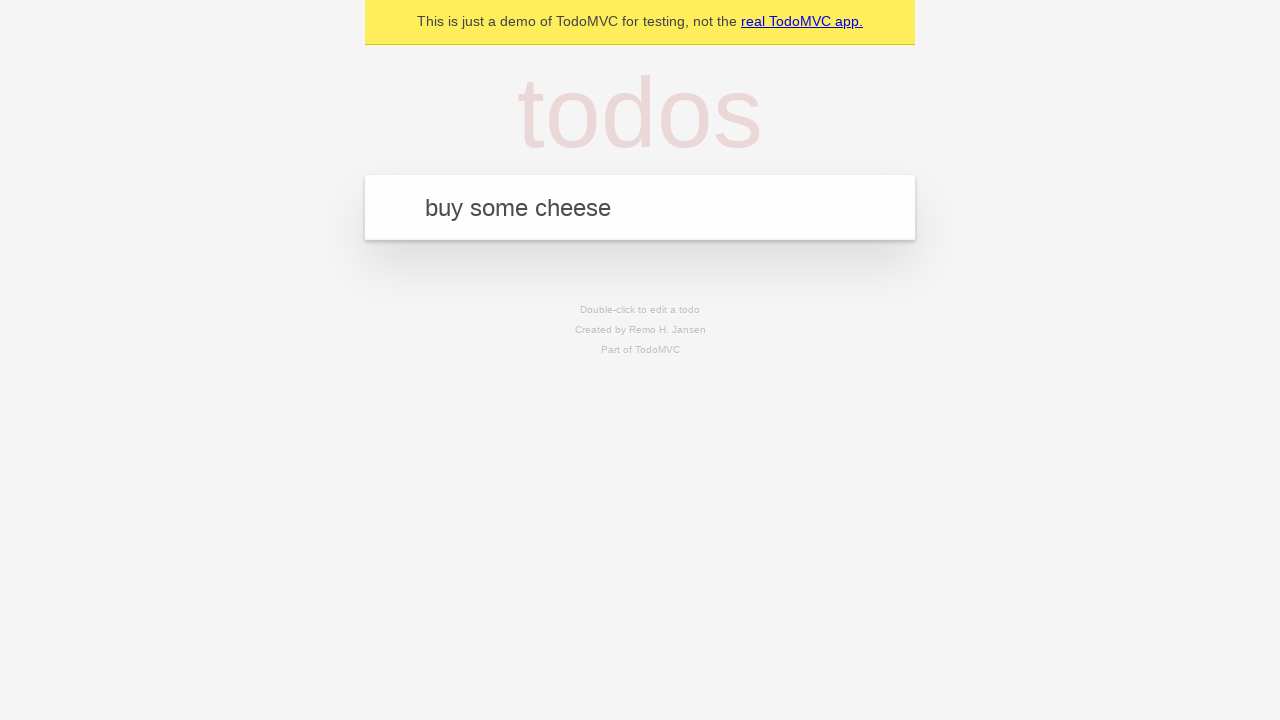

Pressed Enter to add first todo item on internal:attr=[placeholder="What needs to be done?"i]
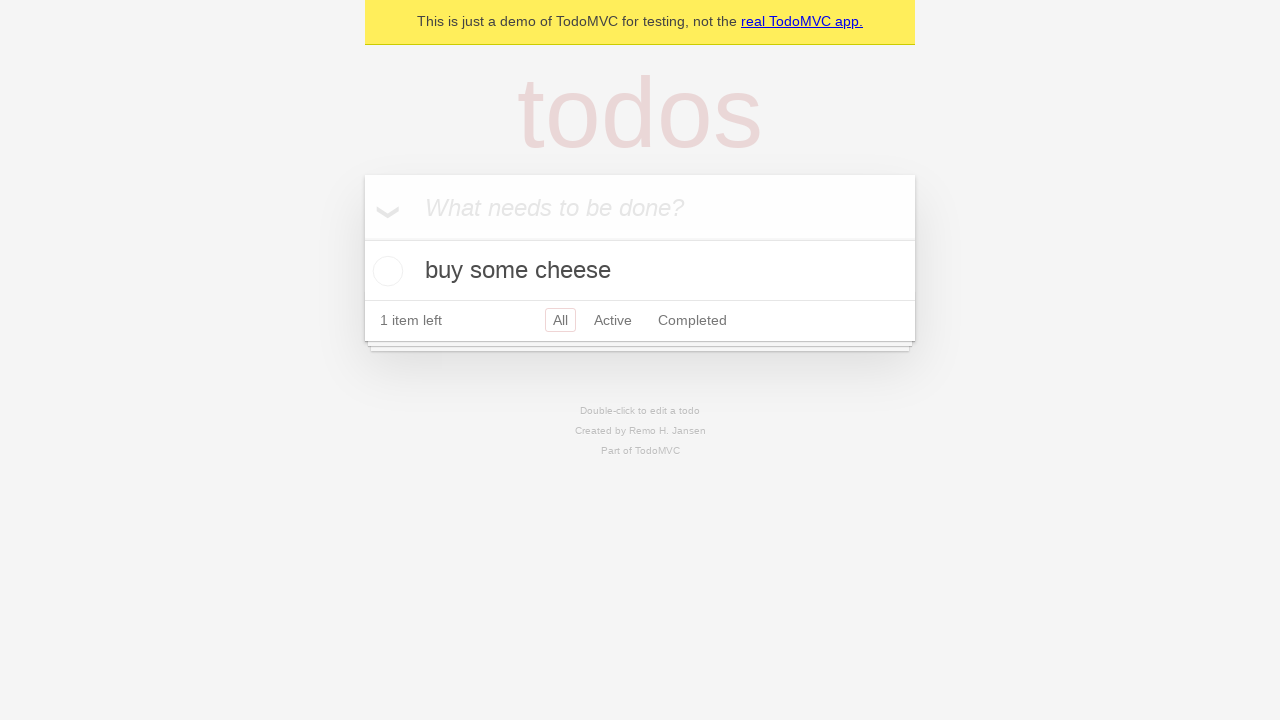

Filled todo input with 'feed the cat' on internal:attr=[placeholder="What needs to be done?"i]
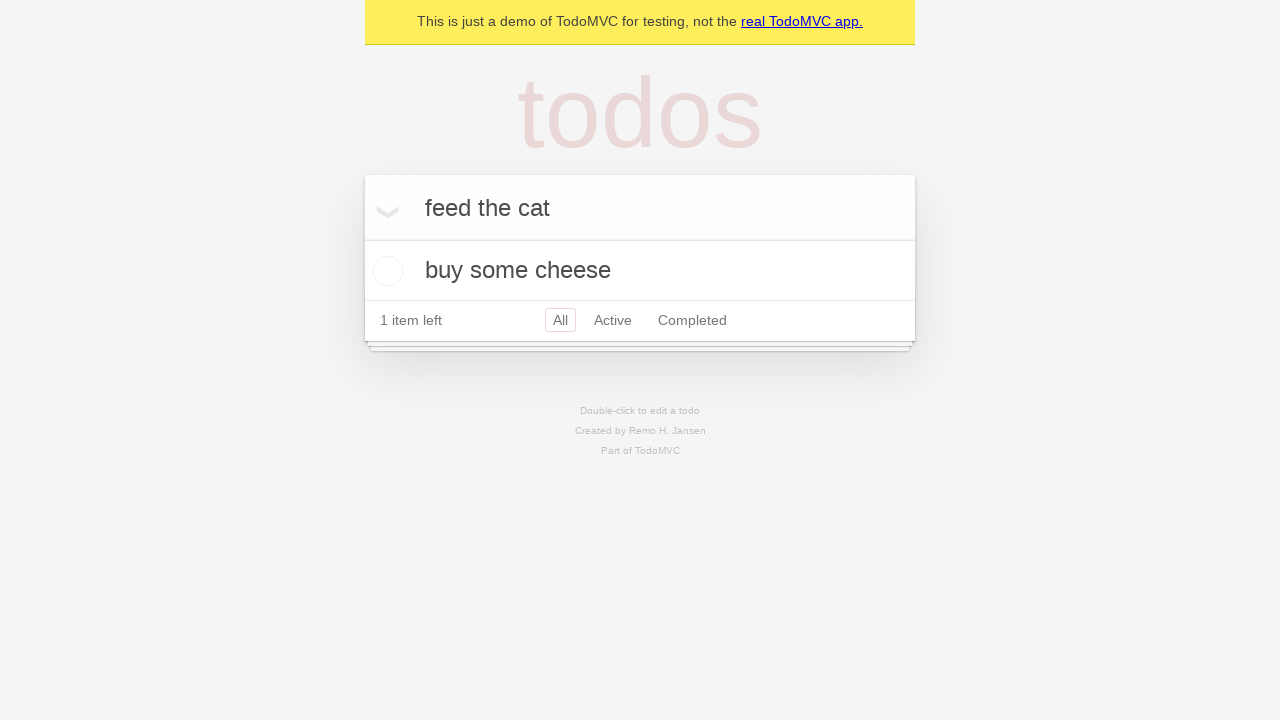

Pressed Enter to add second todo item on internal:attr=[placeholder="What needs to be done?"i]
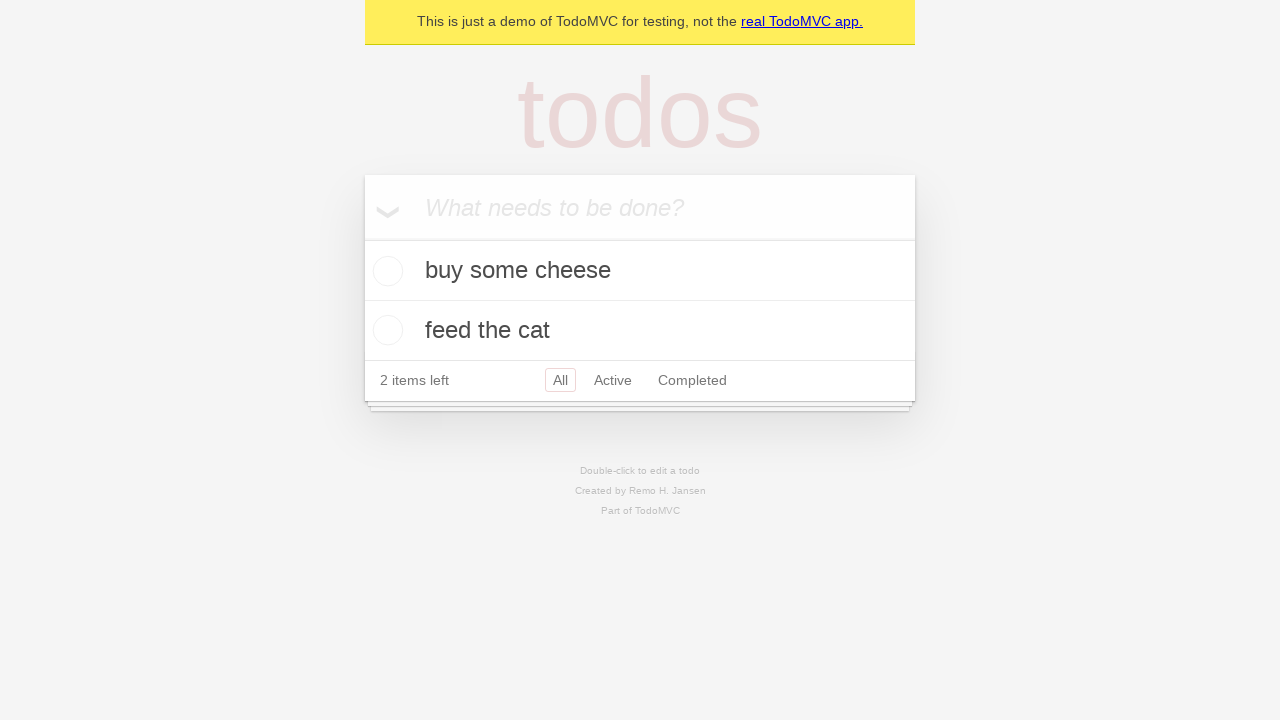

Filled todo input with 'book a doctors appointment' on internal:attr=[placeholder="What needs to be done?"i]
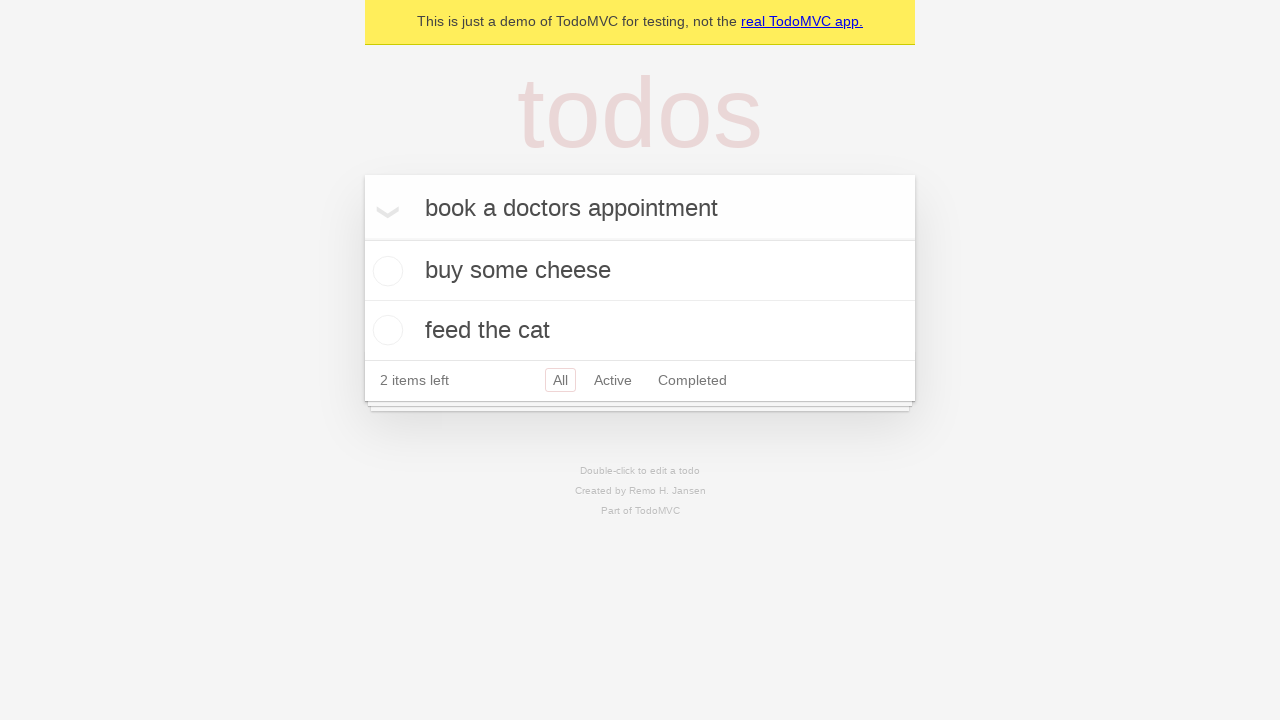

Pressed Enter to add third todo item on internal:attr=[placeholder="What needs to be done?"i]
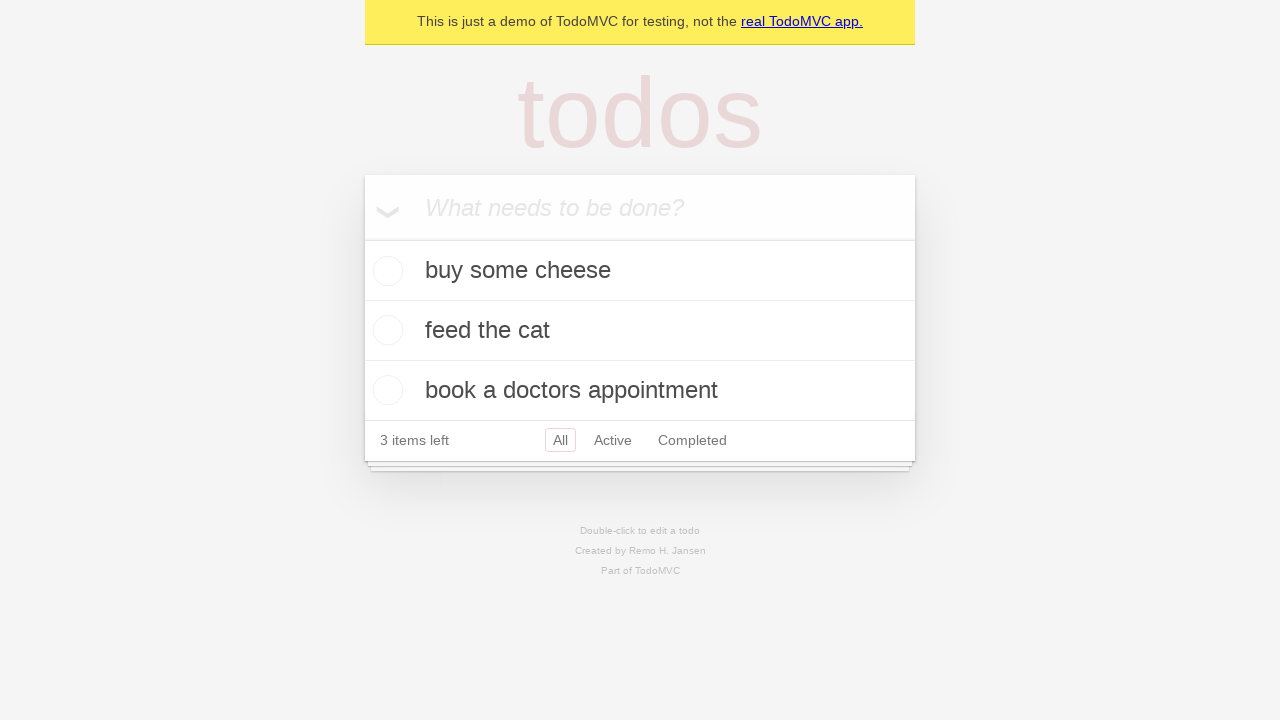

Checked the second todo item 'feed the cat' at (385, 330) on [data-testid='todo-item'] >> nth=1 >> internal:role=checkbox
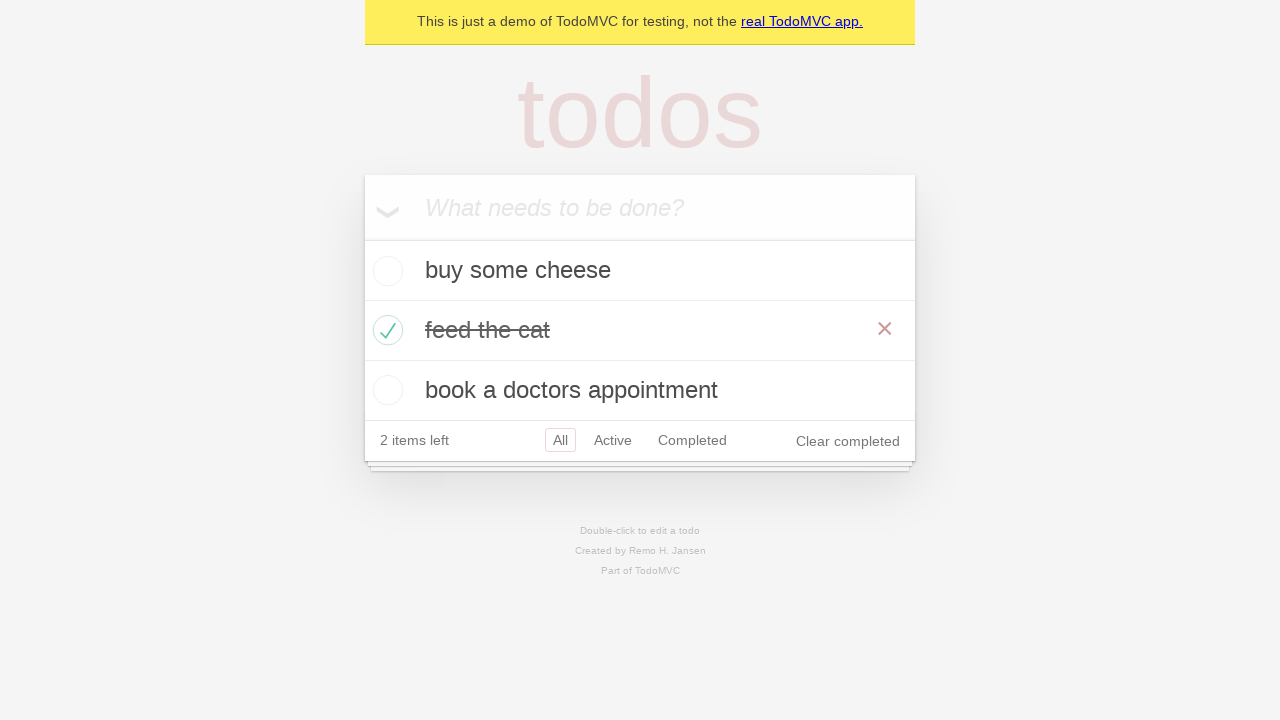

Clicked 'Completed' filter to display only completed items at (692, 440) on internal:role=link[name="Completed"i]
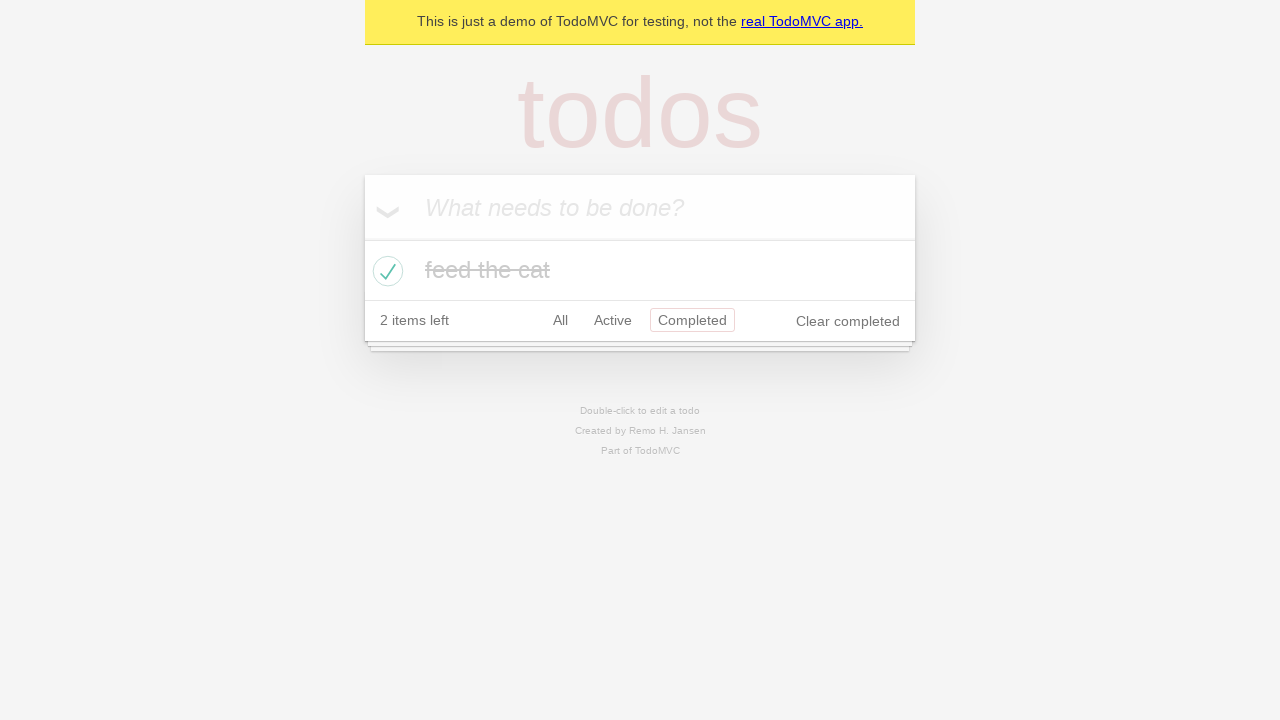

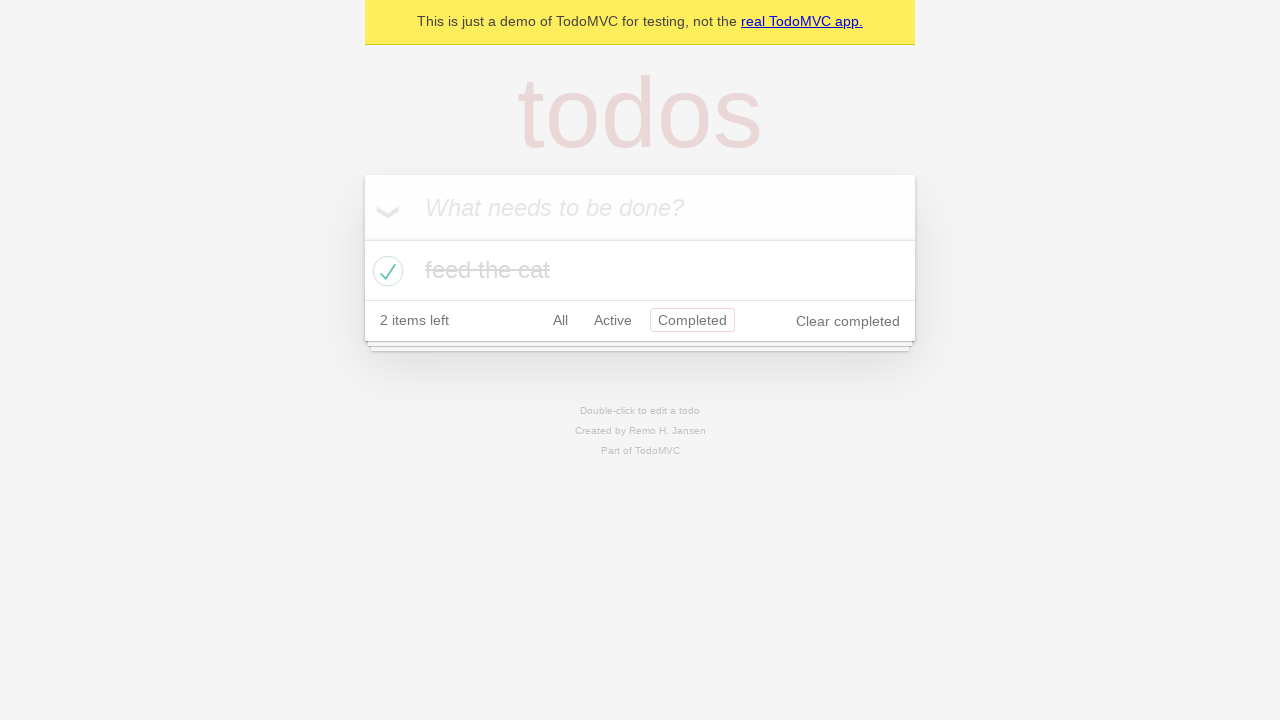